Tests the default state of radio buttons and verifies that a submit button becomes disabled after a 10-second timeout on a math page.

Starting URL: http://suninjuly.github.io/math.html

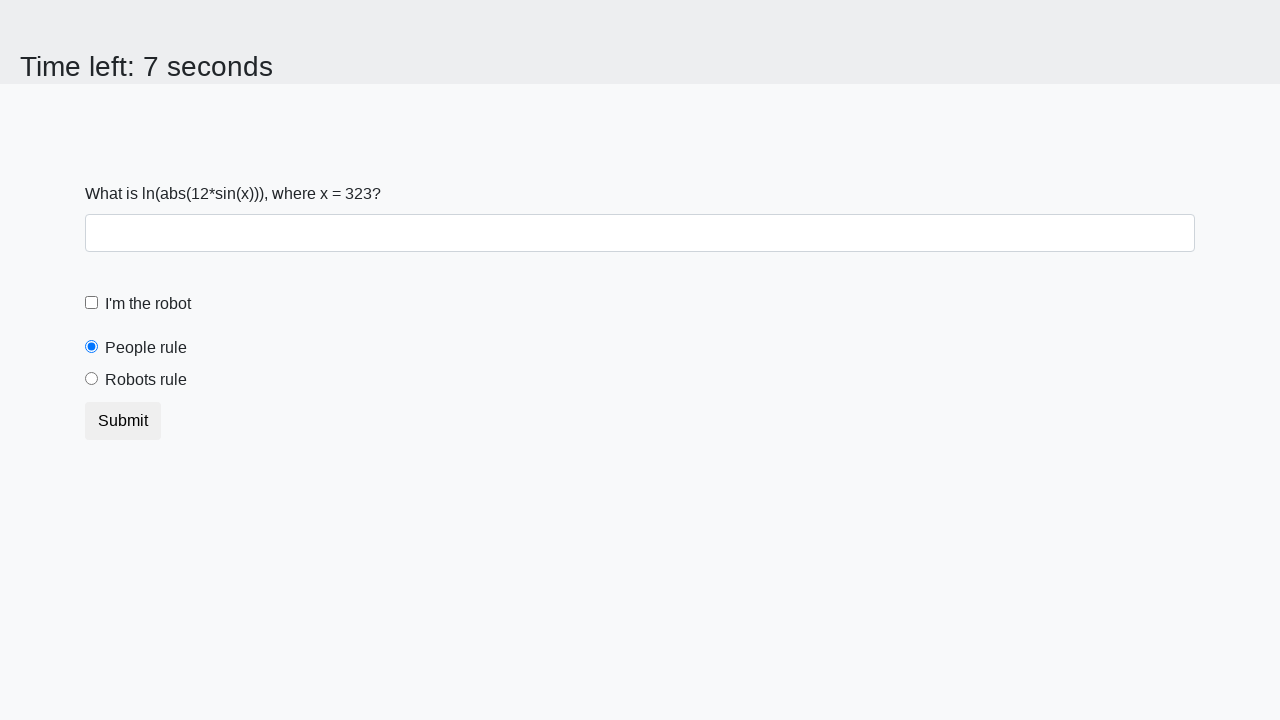

Navigated to math page
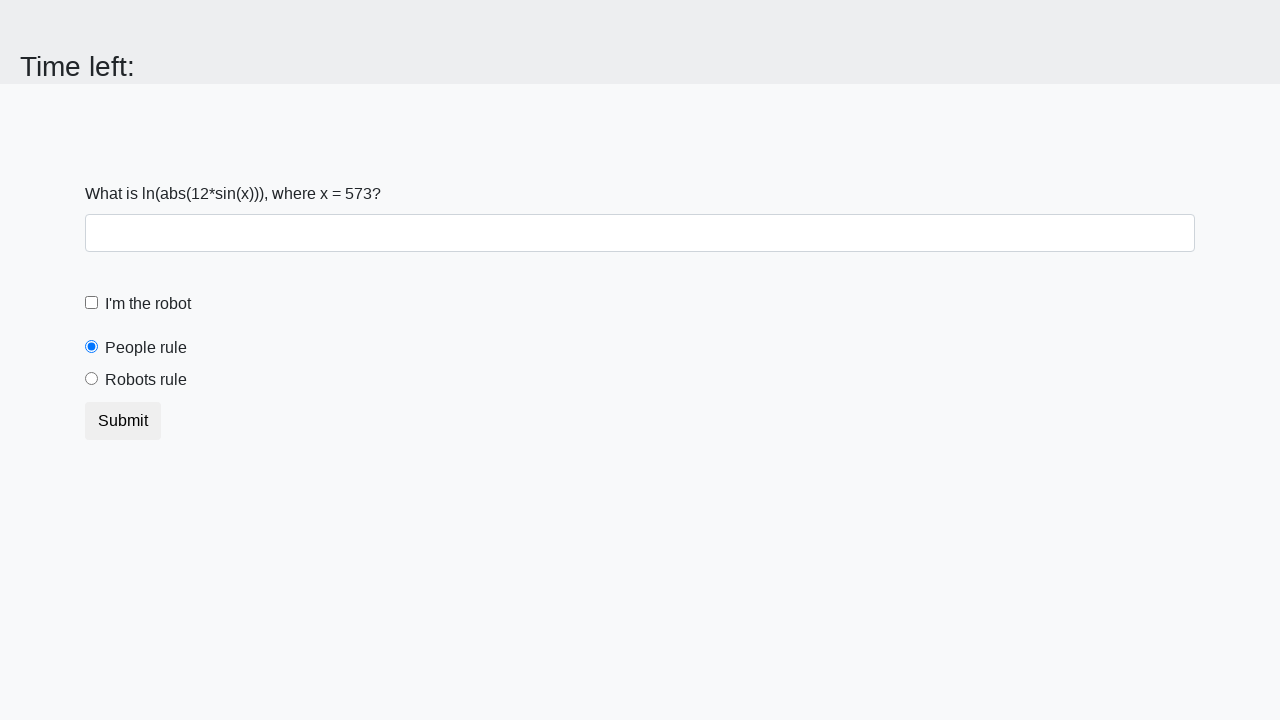

Retrieved 'people' radio button checked attribute
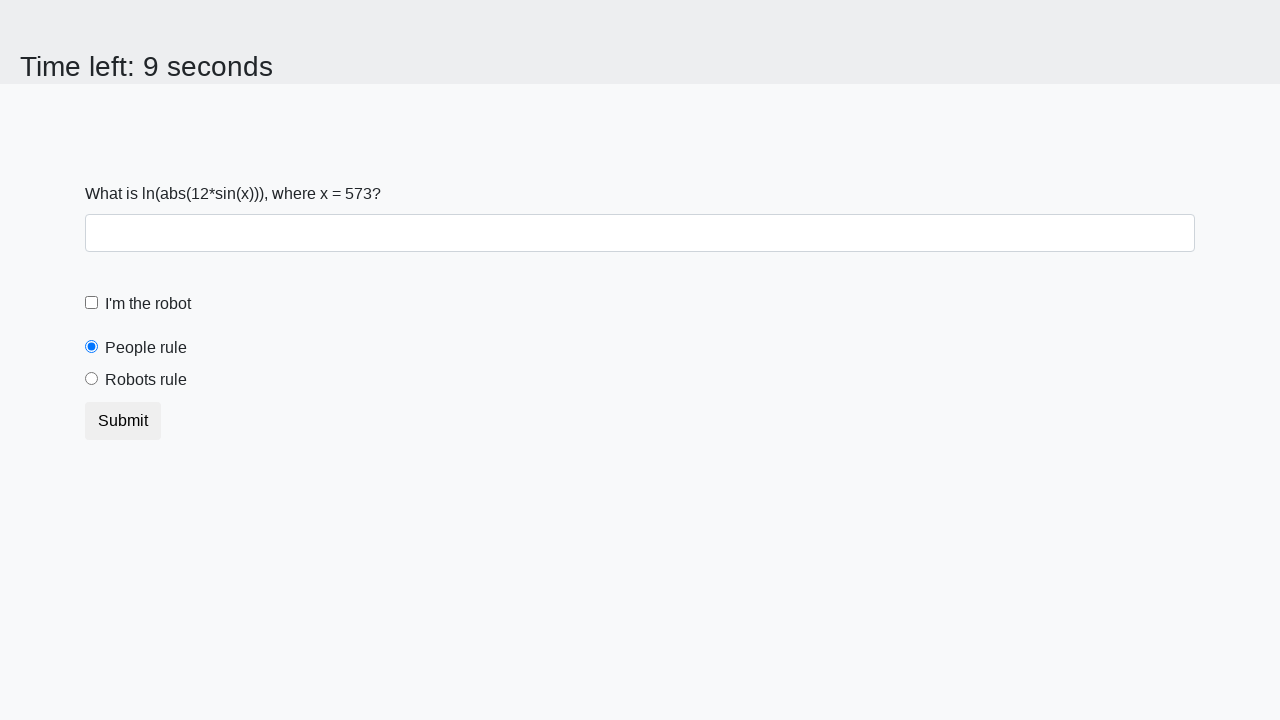

Asserted that 'people' radio button is selected by default
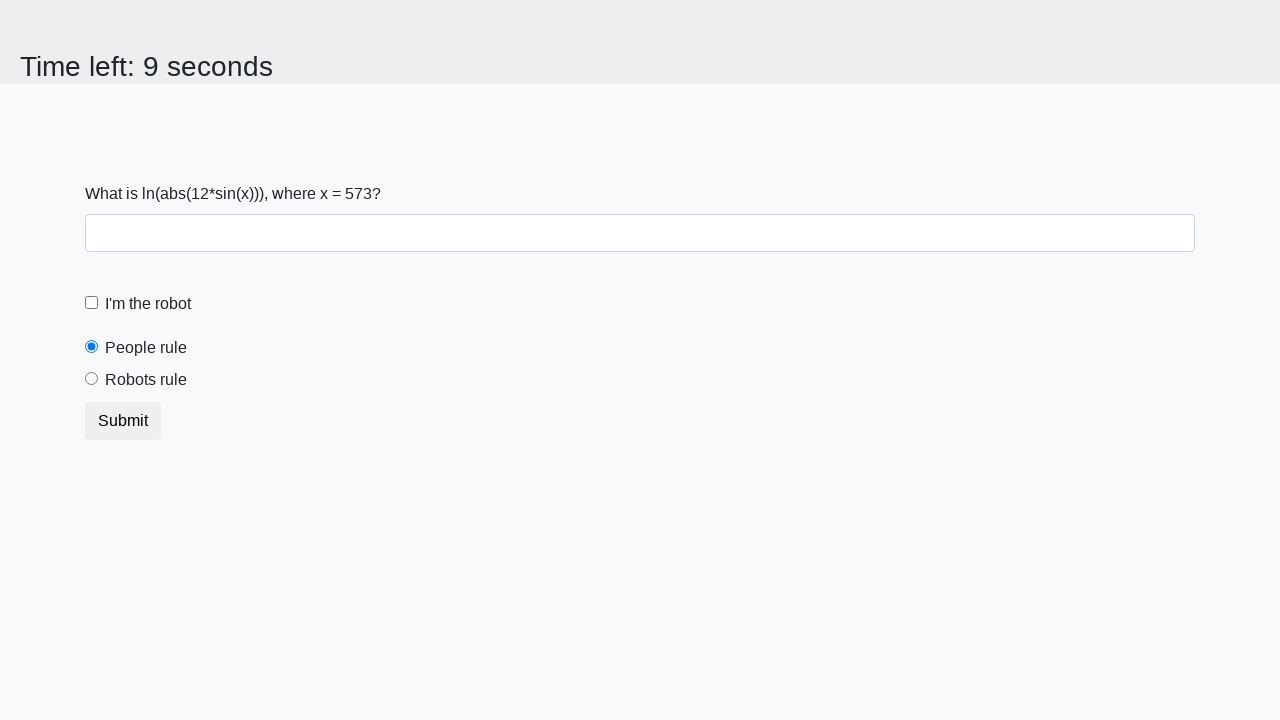

Retrieved 'robots' radio button checked attribute
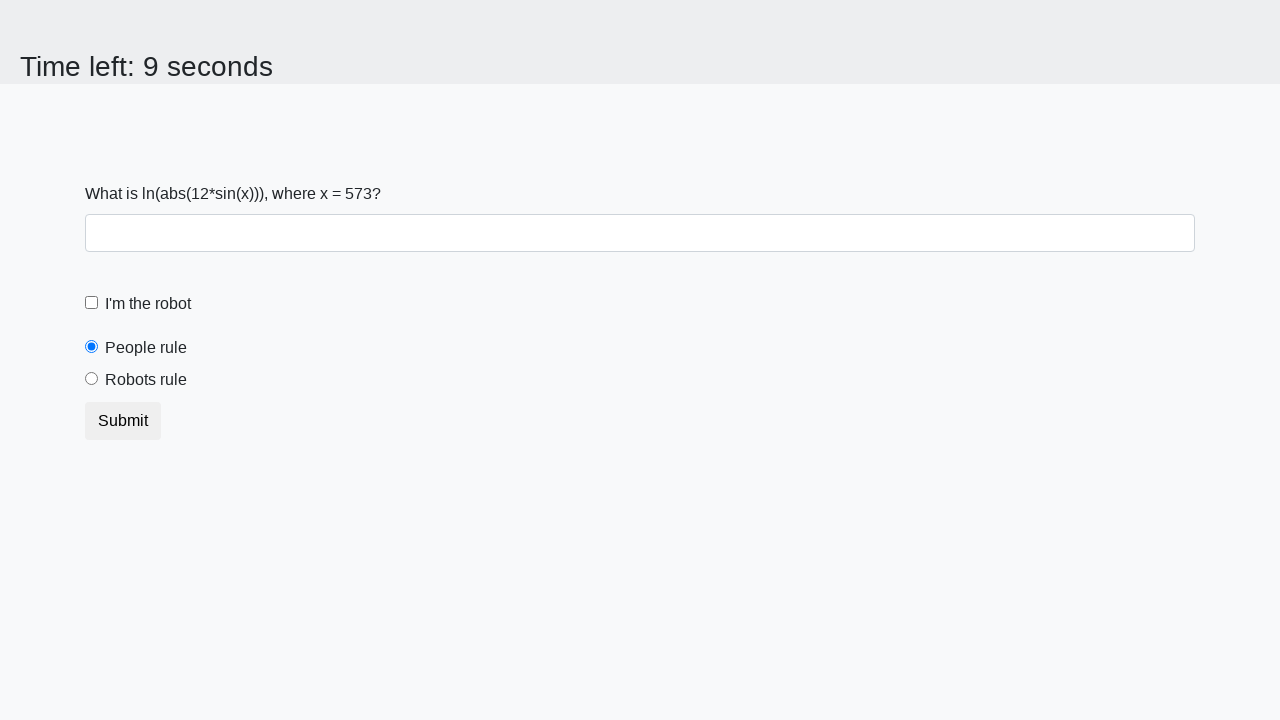

Asserted that 'robots' radio button is not selected
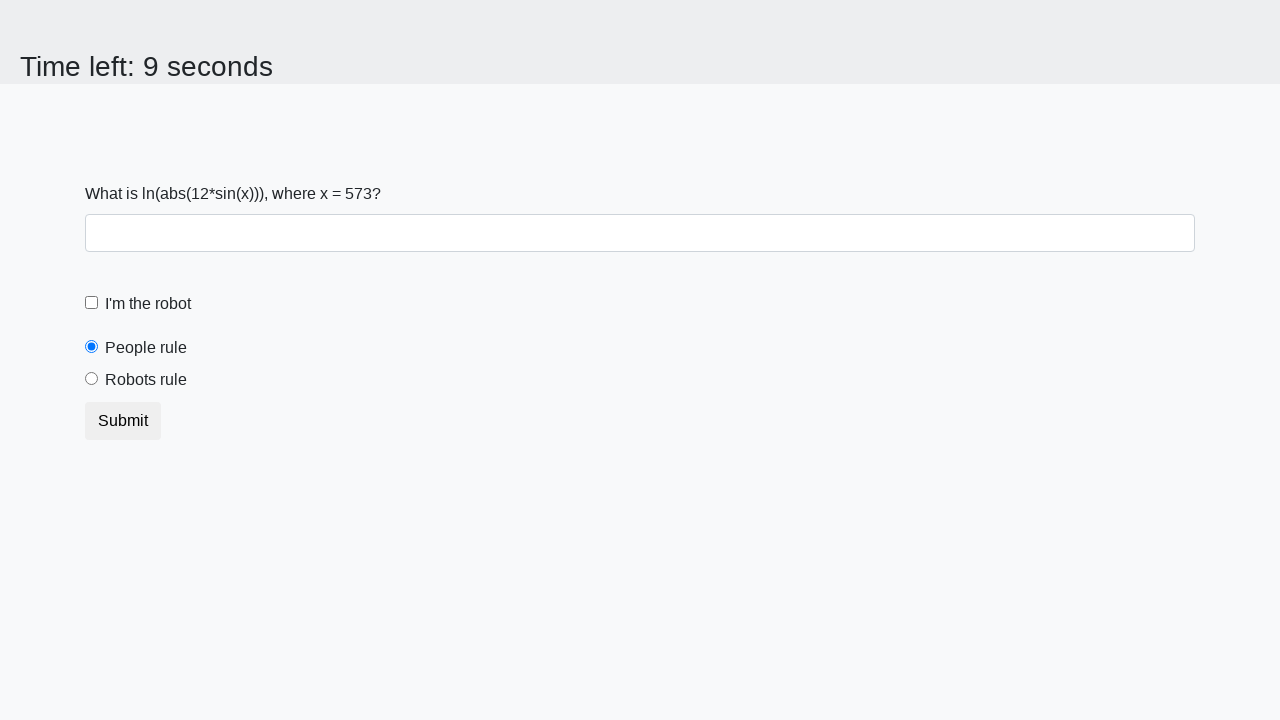

Retrieved submit button disabled attribute
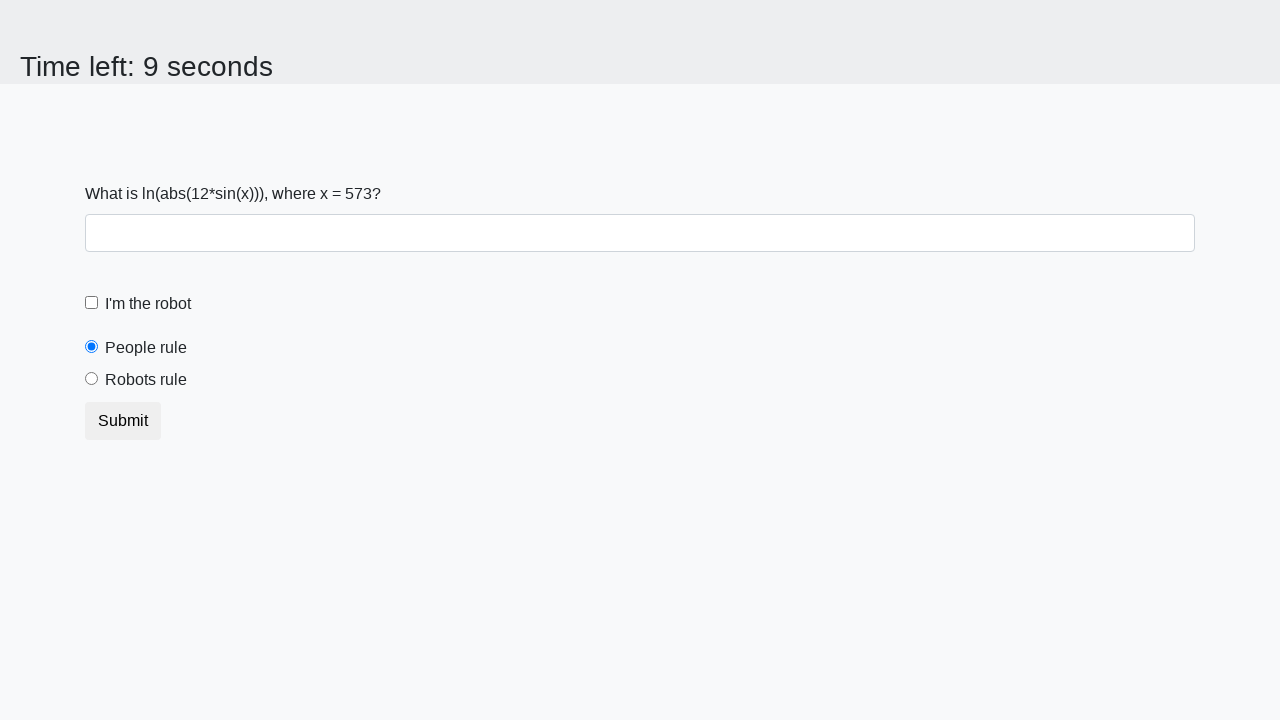

Asserted that submit button is enabled initially
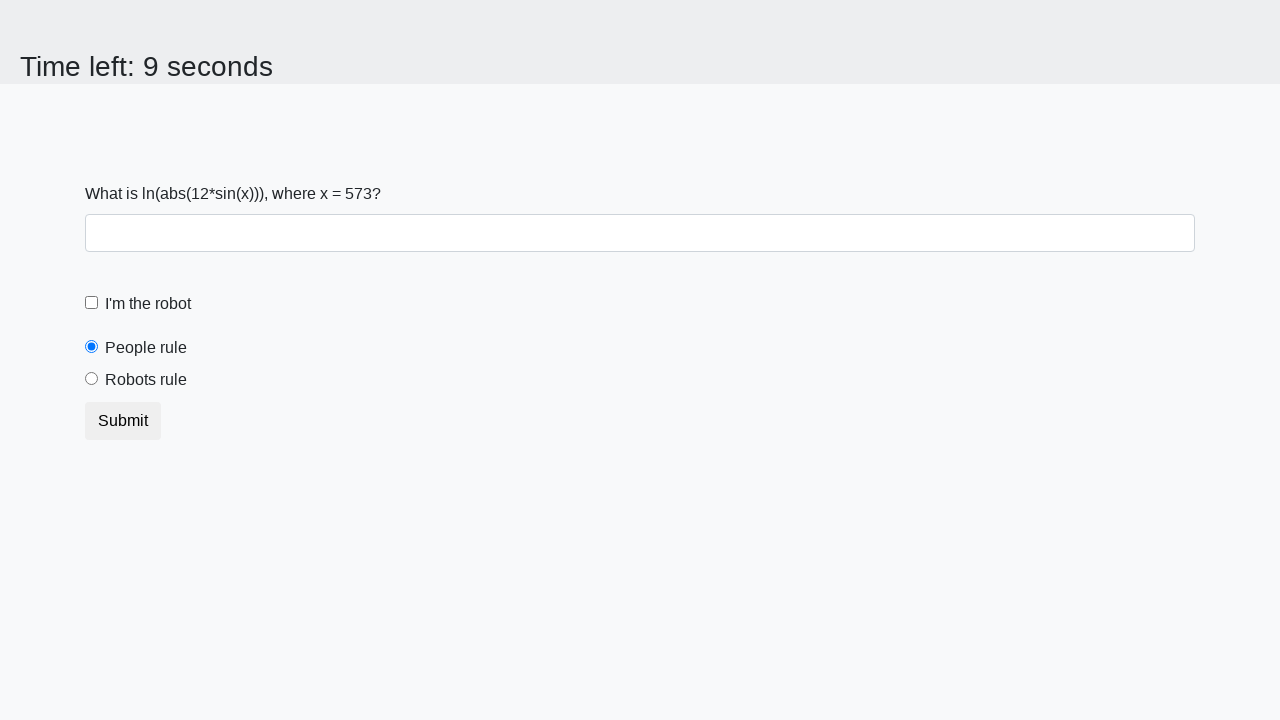

Waited 10 seconds for timeout to occur
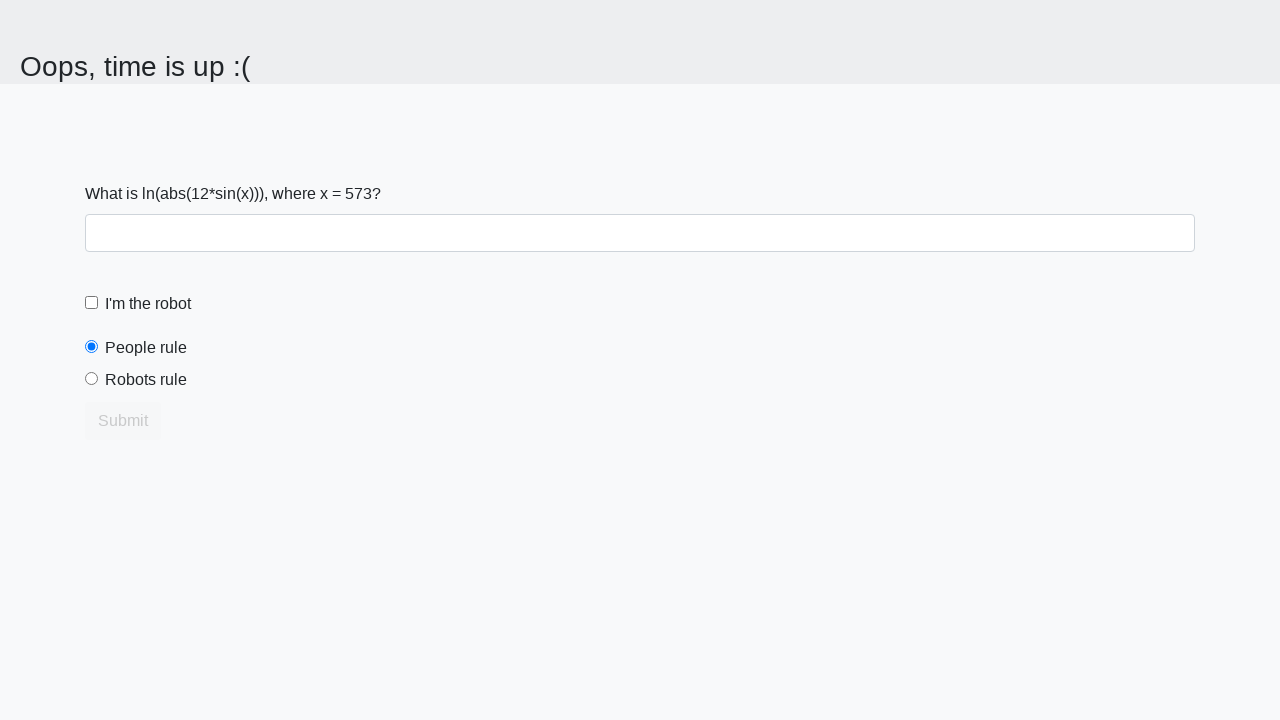

Retrieved submit button disabled attribute after timeout
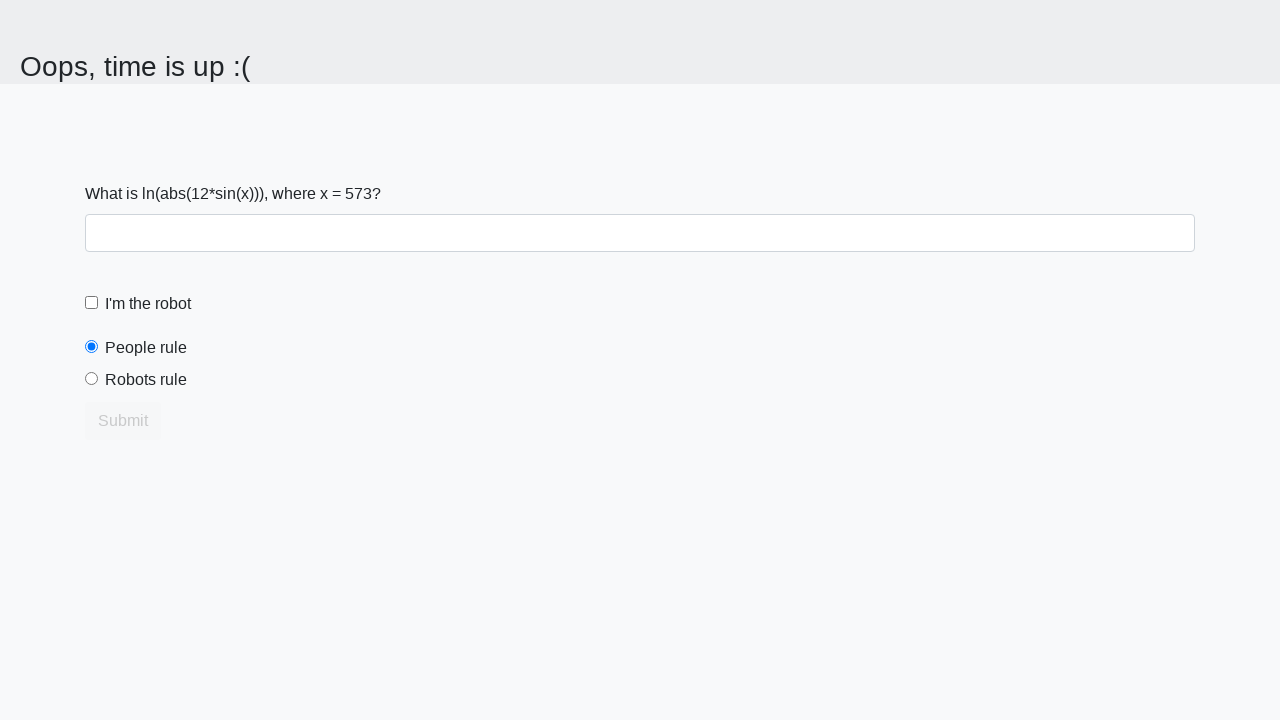

Asserted that submit button is disabled after 10-second timeout
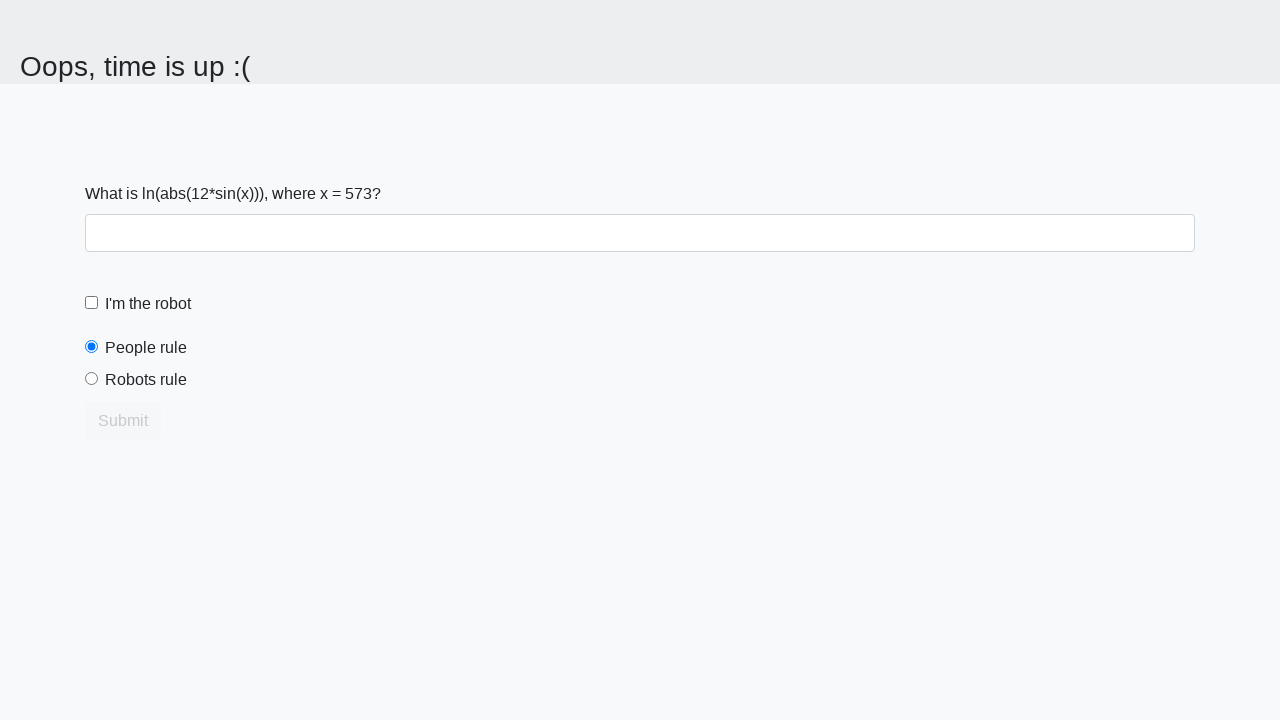

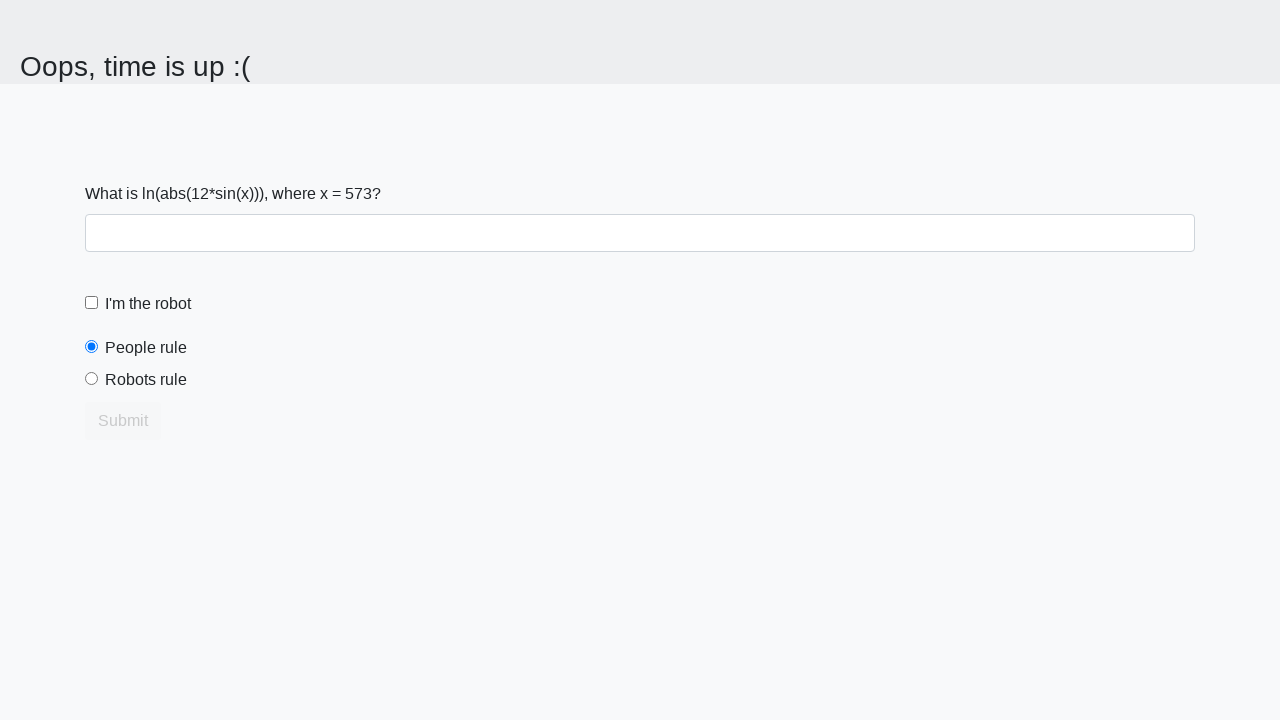